Tests that the cart count increases by 1 when a product is added to the cart

Starting URL: https://gabrielrowan.github.io/Finleys-Farm-Shop-FE/products.html

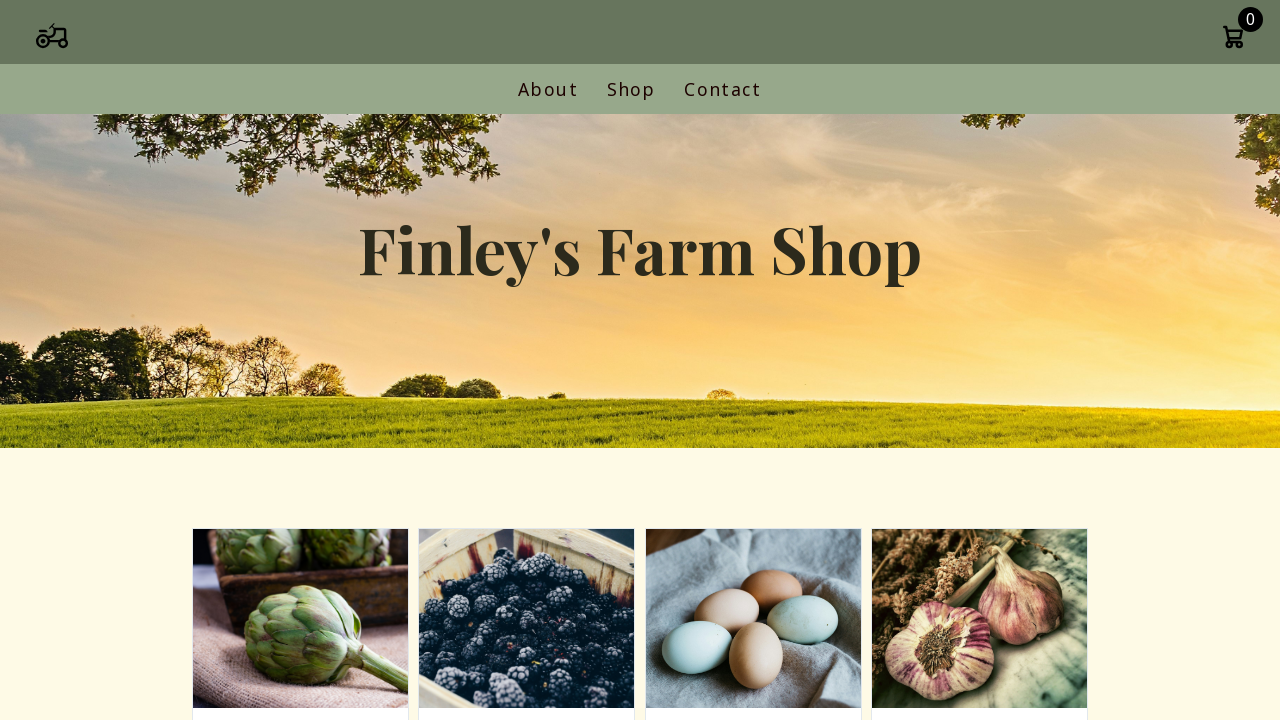

Navigated to products page
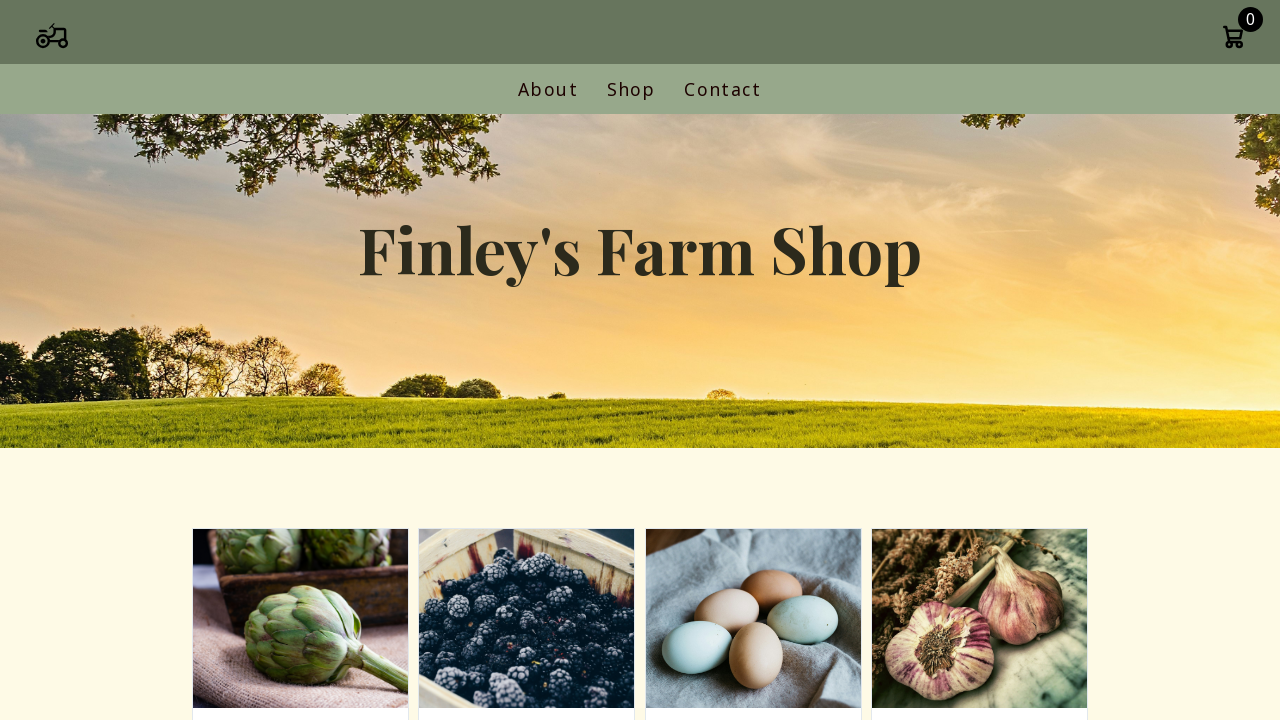

Add-to-cart buttons loaded
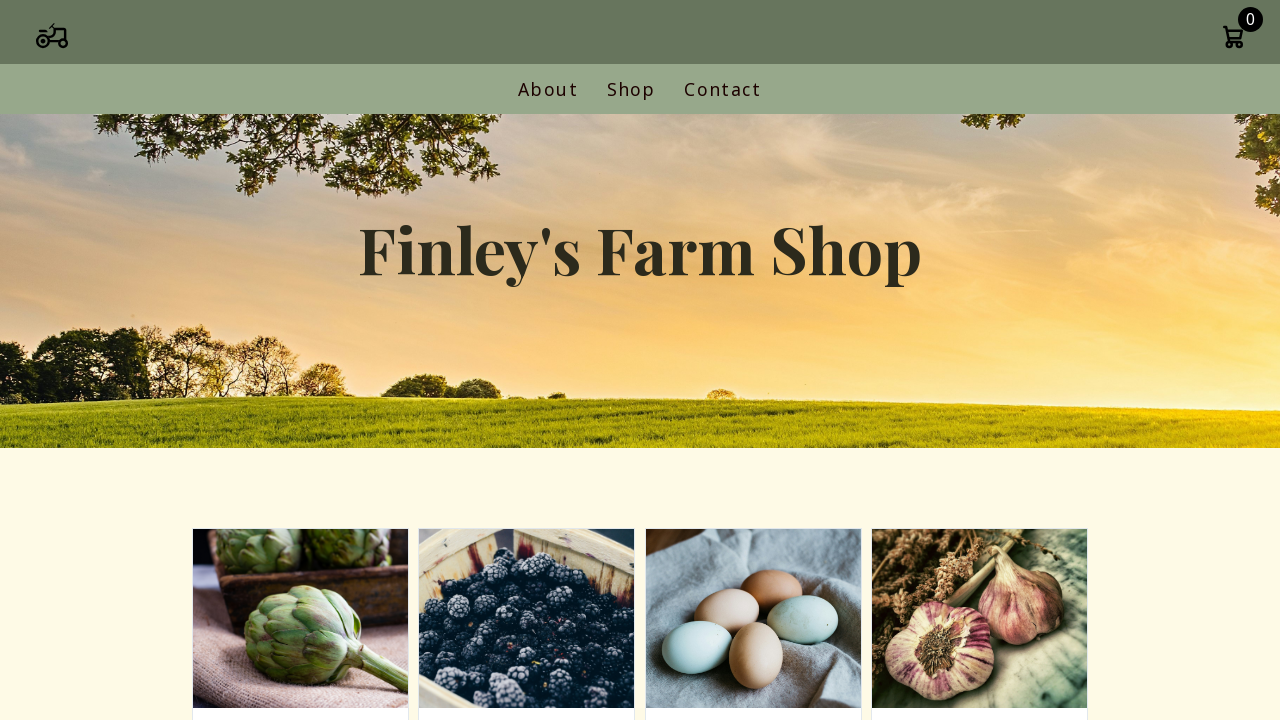

Retrieved initial cart count: 0
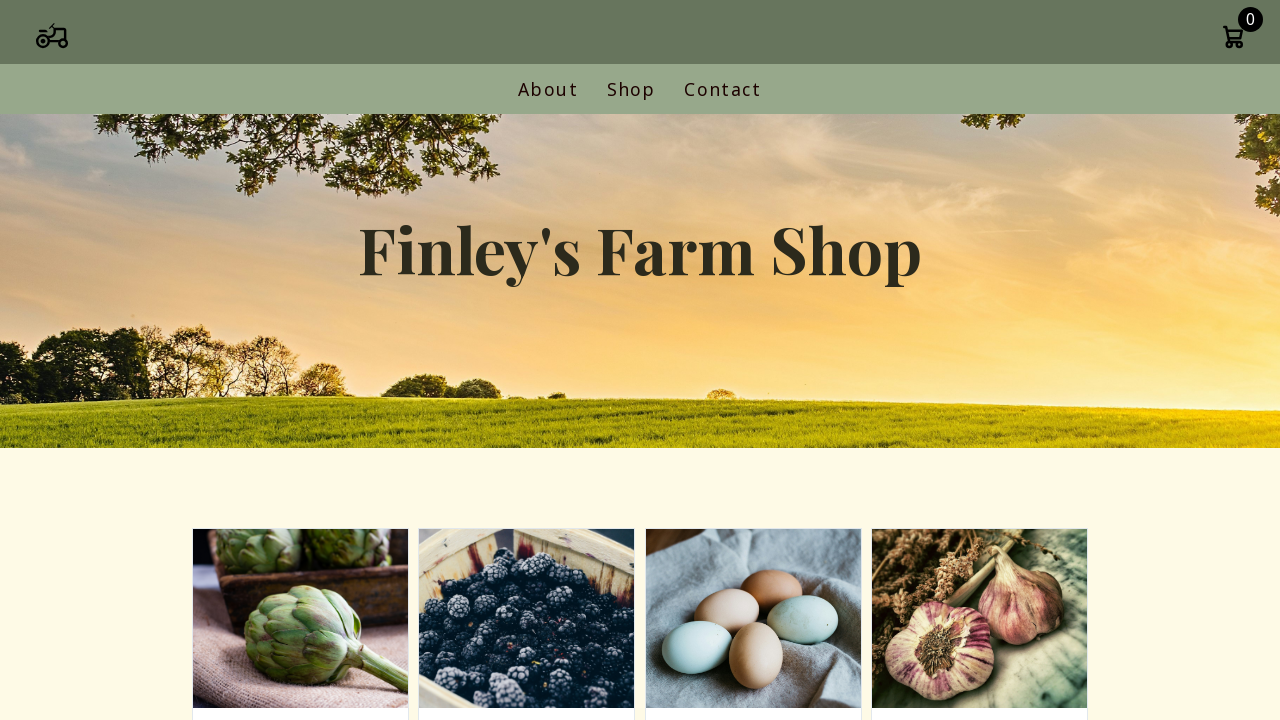

Clicked first add-to-cart button at (300, 361) on .add-to-cart >> nth=0
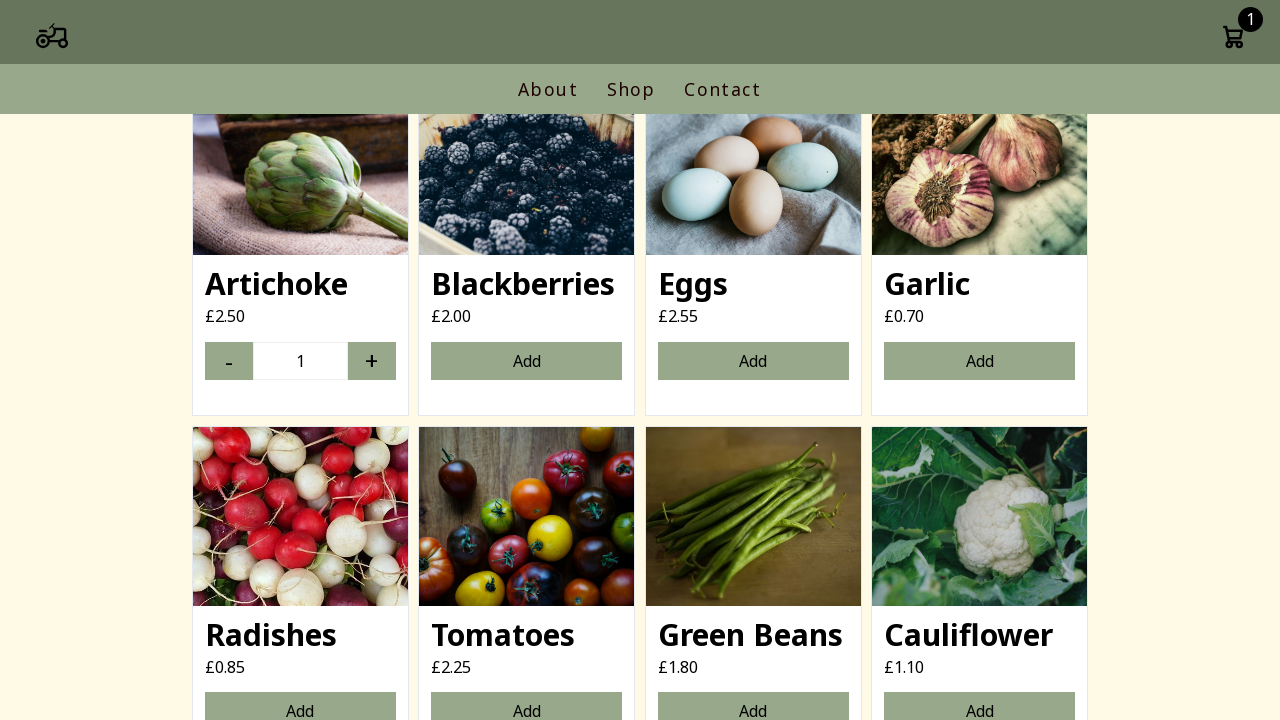

Retrieved updated cart count: 1
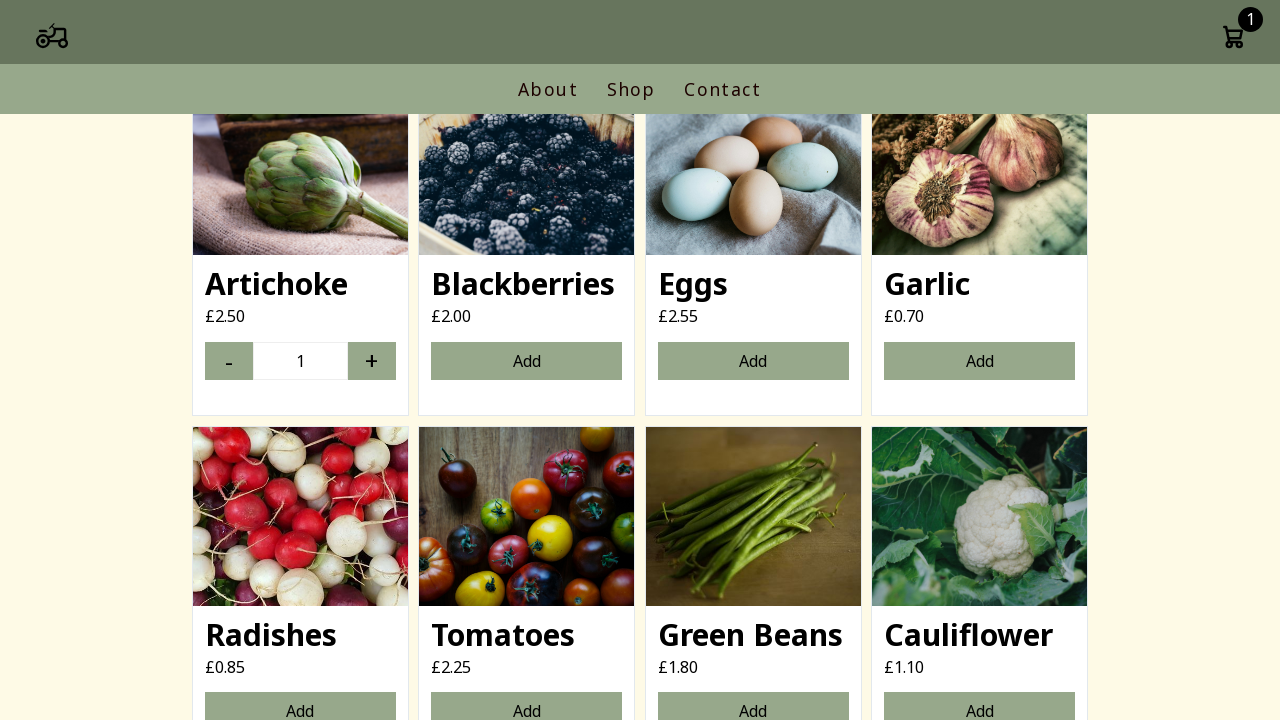

Verified cart count increased by 1 (from 0 to 1)
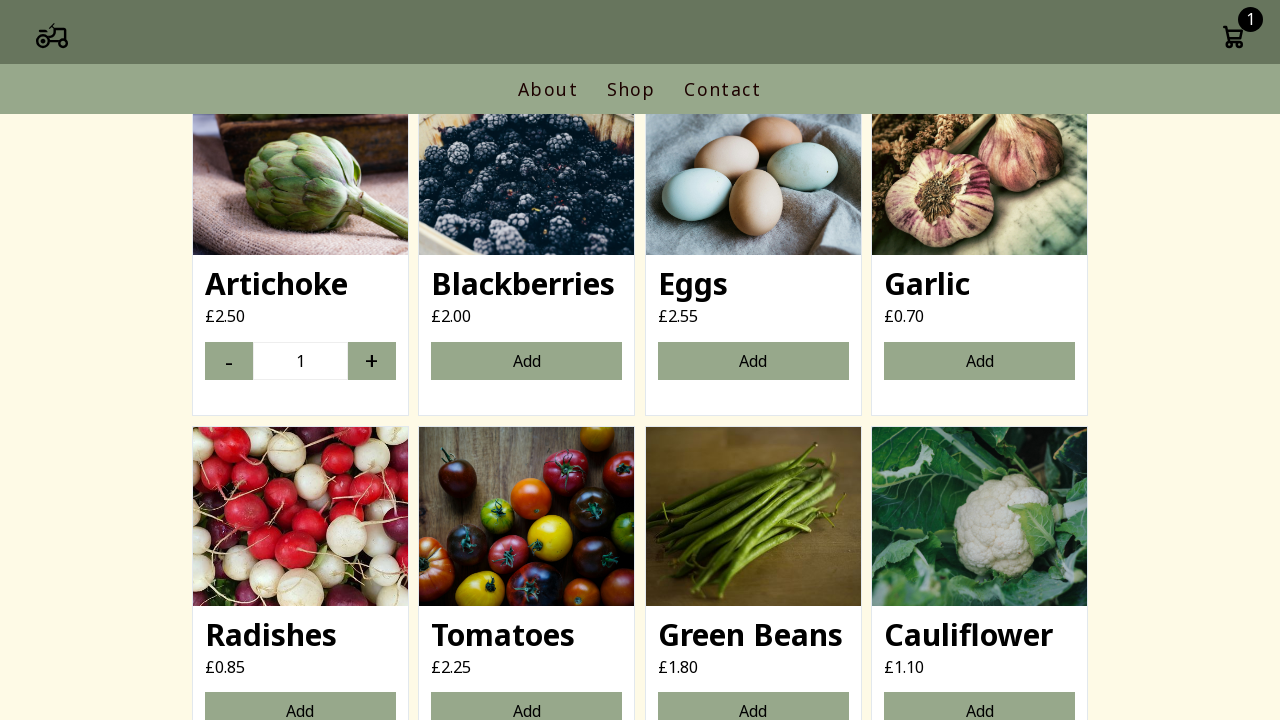

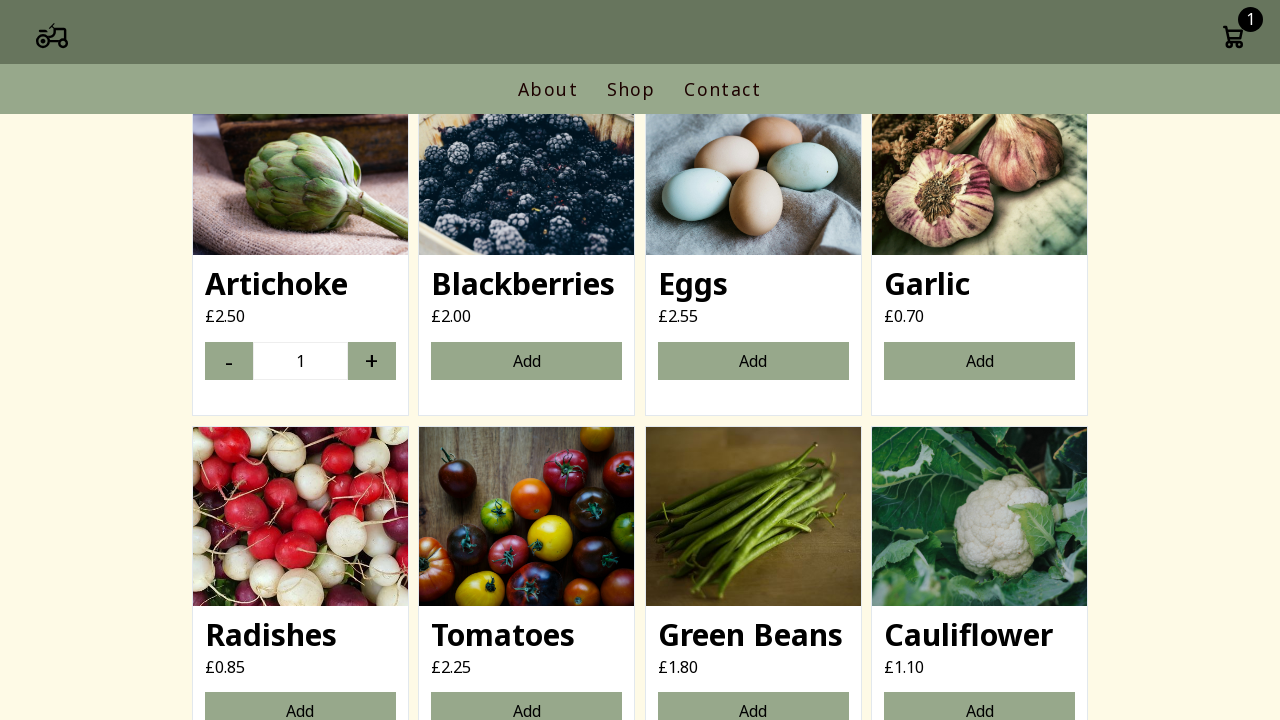